Tests the nickname generator by clicking the generate button multiple times to trigger nickname generation

Starting URL: https://mynickname.com/generate

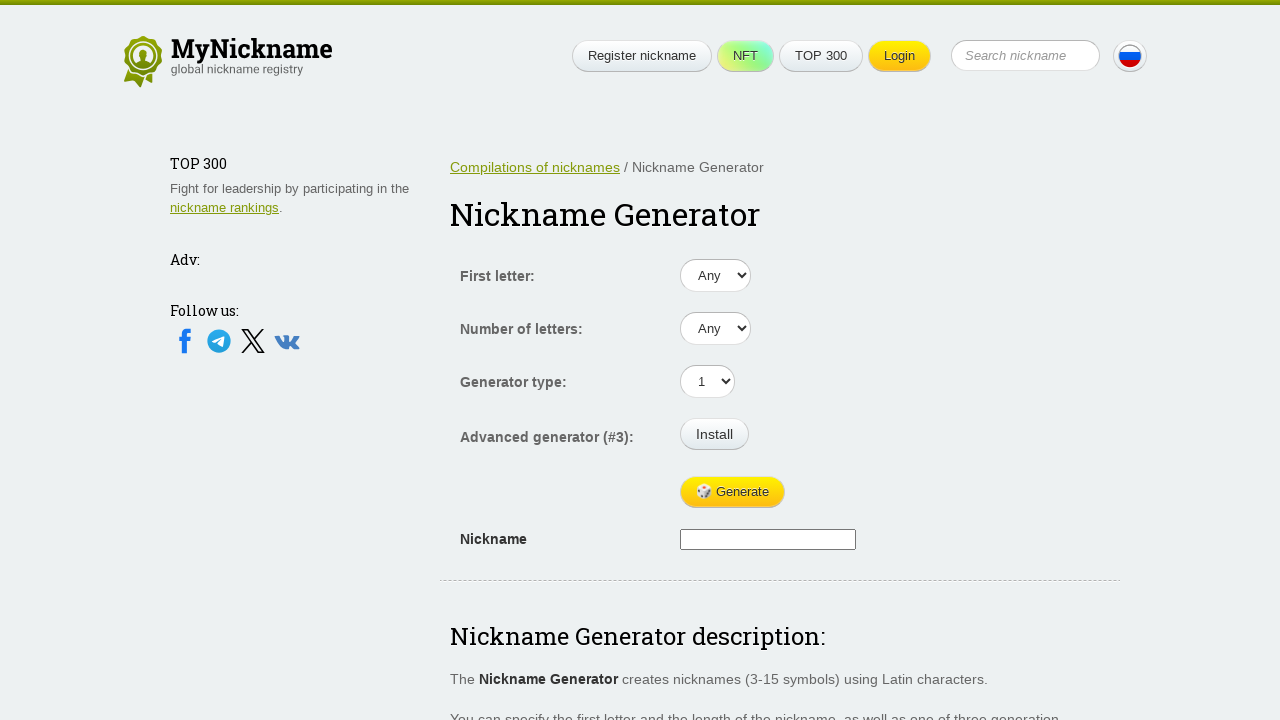

Clicked the generate button to generate a nickname at (732, 492) on xpath=//html/body/div[1]/div[1]/div[1]/div[2]/form/table/tbody/tr[5]/td[2]/input
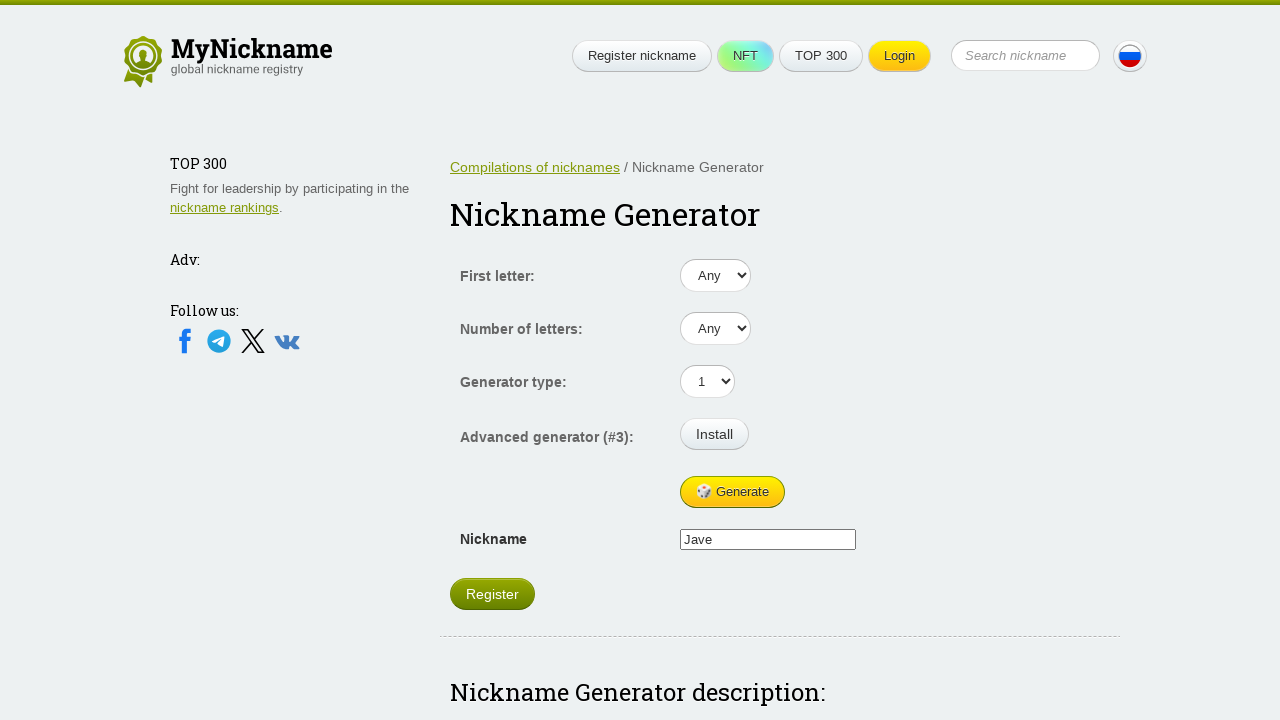

Waited for nickname generation result to load
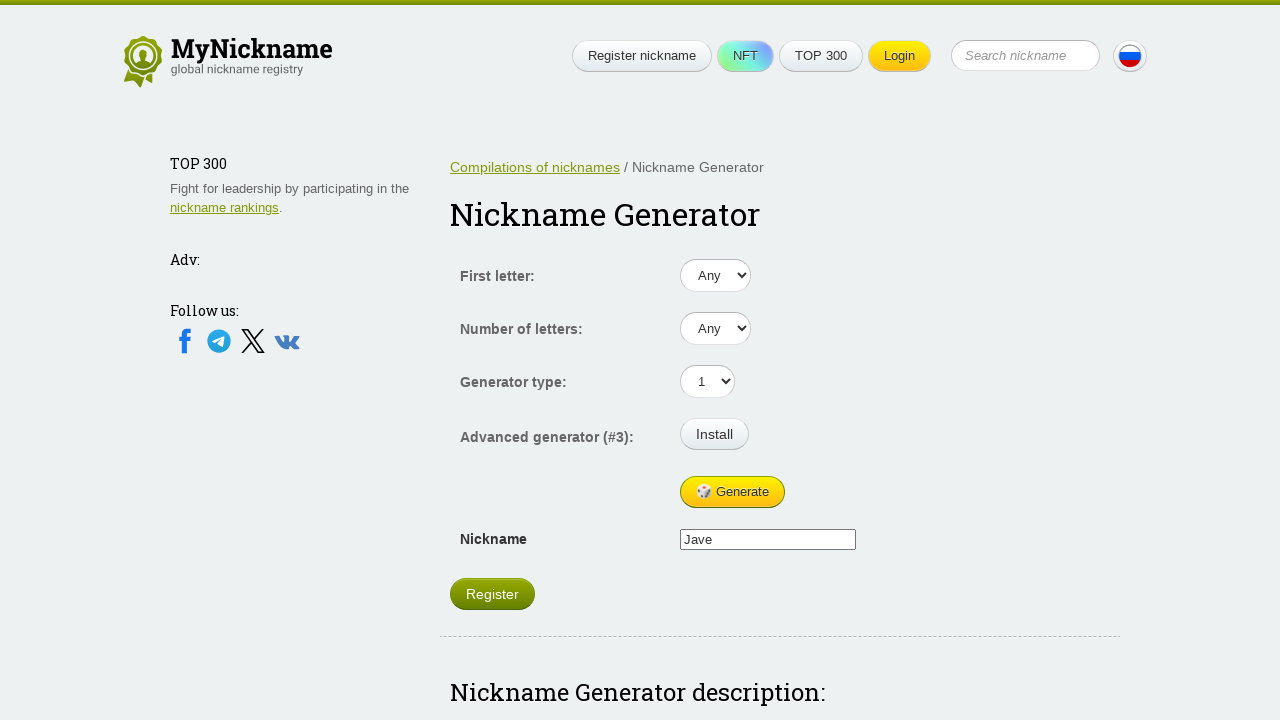

Waited 500ms before next generation
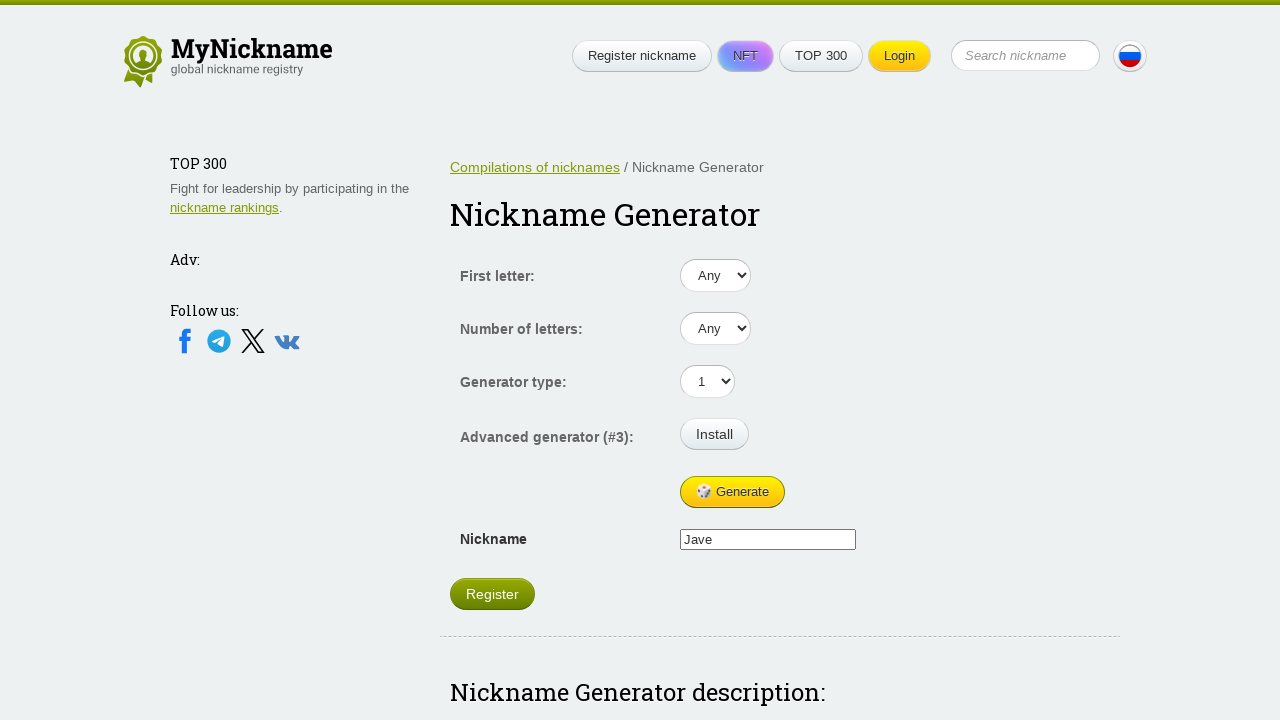

Clicked the generate button to generate a nickname at (732, 492) on xpath=//html/body/div[1]/div[1]/div[1]/div[2]/form/table/tbody/tr[5]/td[2]/input
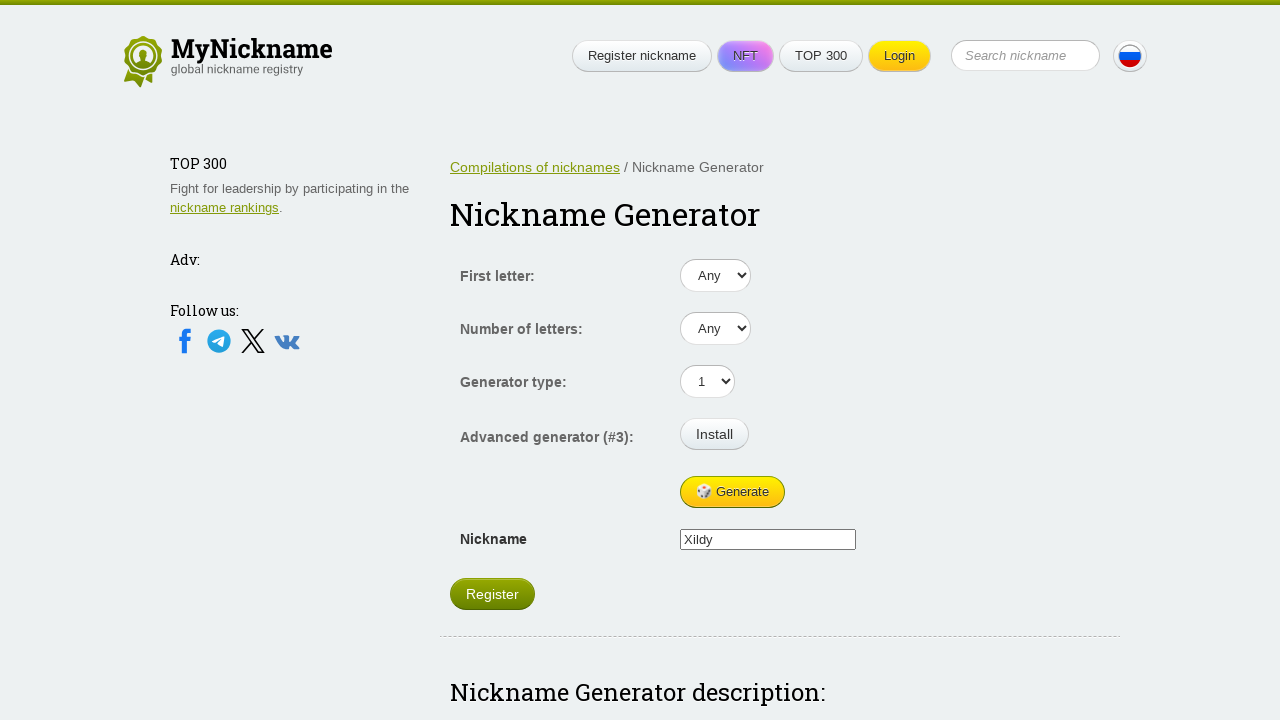

Waited for nickname generation result to load
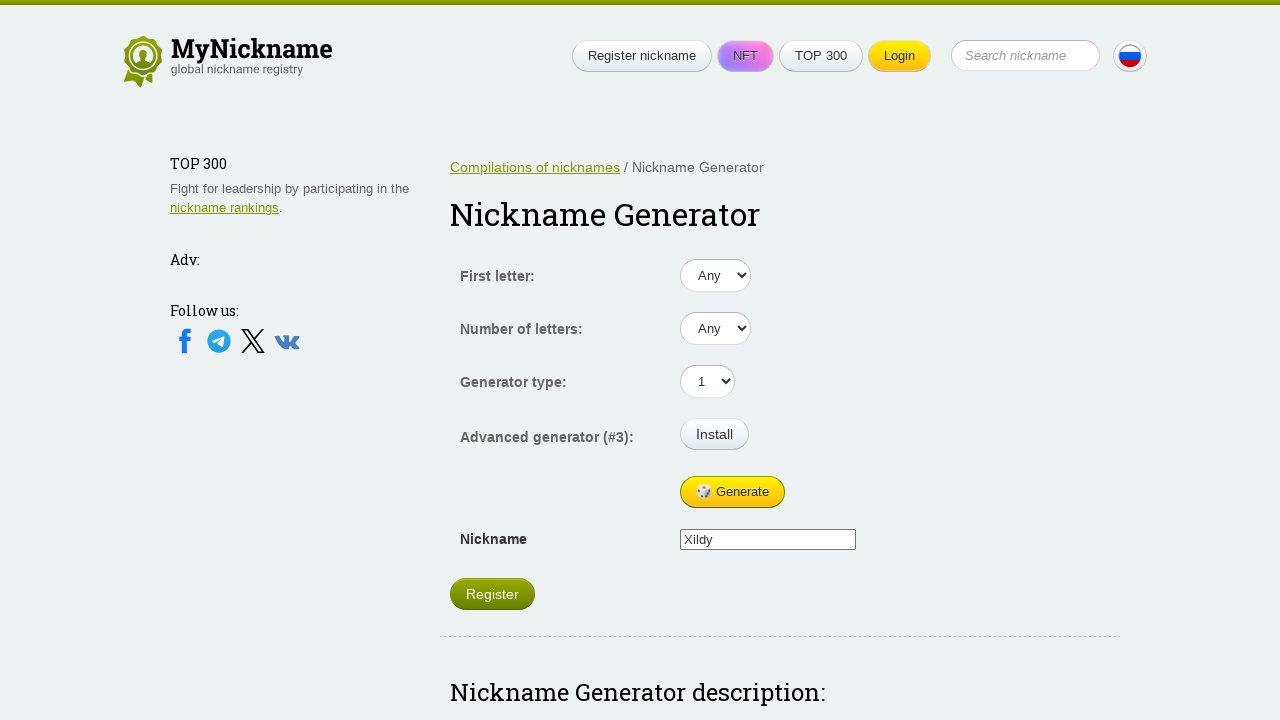

Waited 500ms before next generation
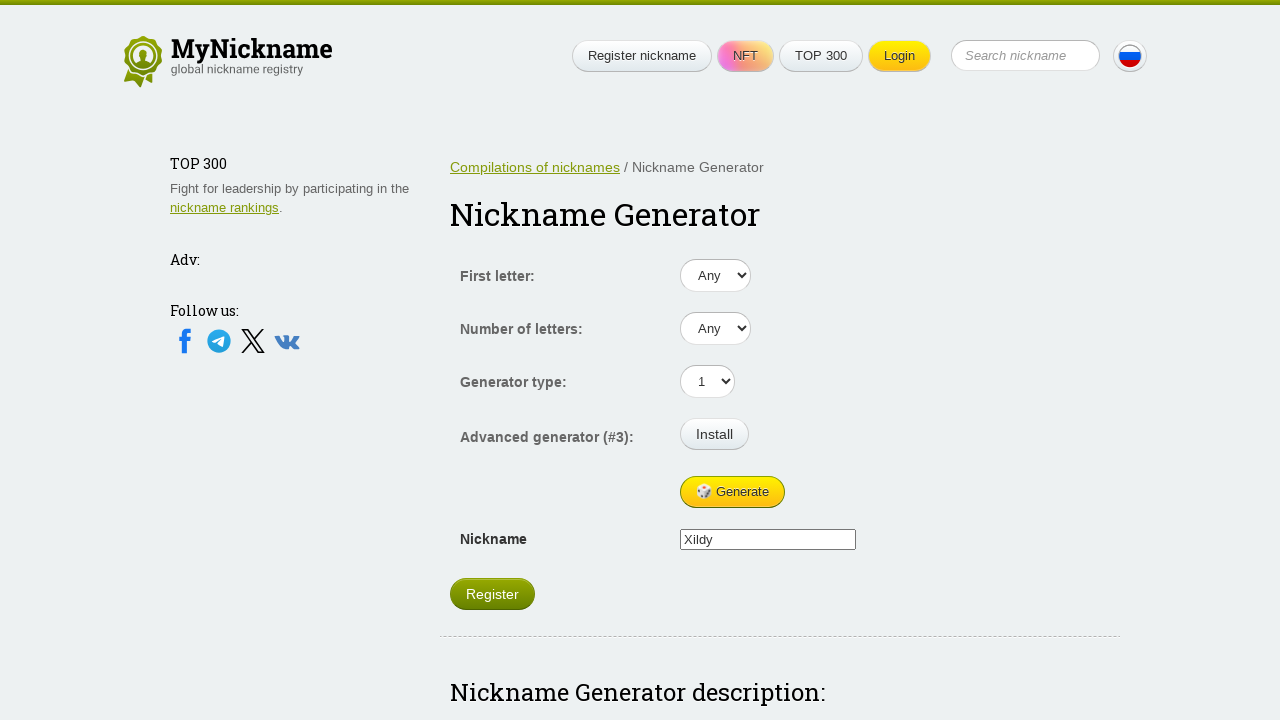

Clicked the generate button to generate a nickname at (732, 492) on xpath=//html/body/div[1]/div[1]/div[1]/div[2]/form/table/tbody/tr[5]/td[2]/input
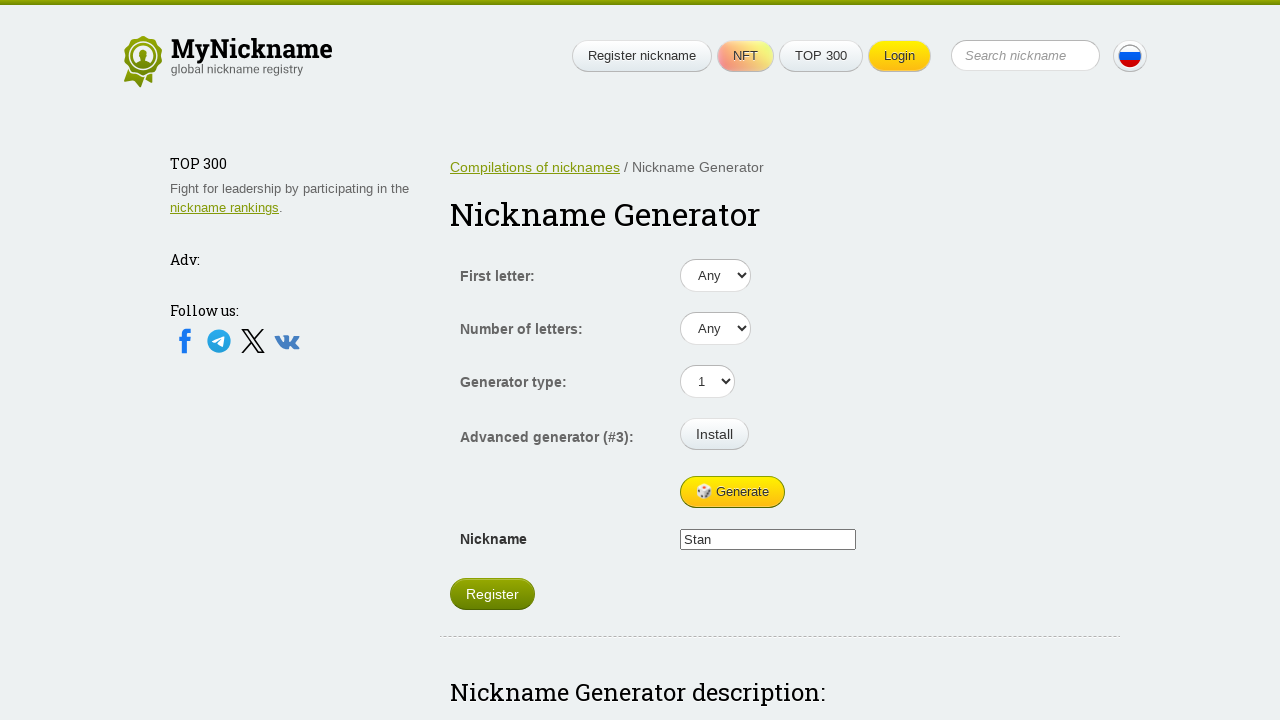

Waited for nickname generation result to load
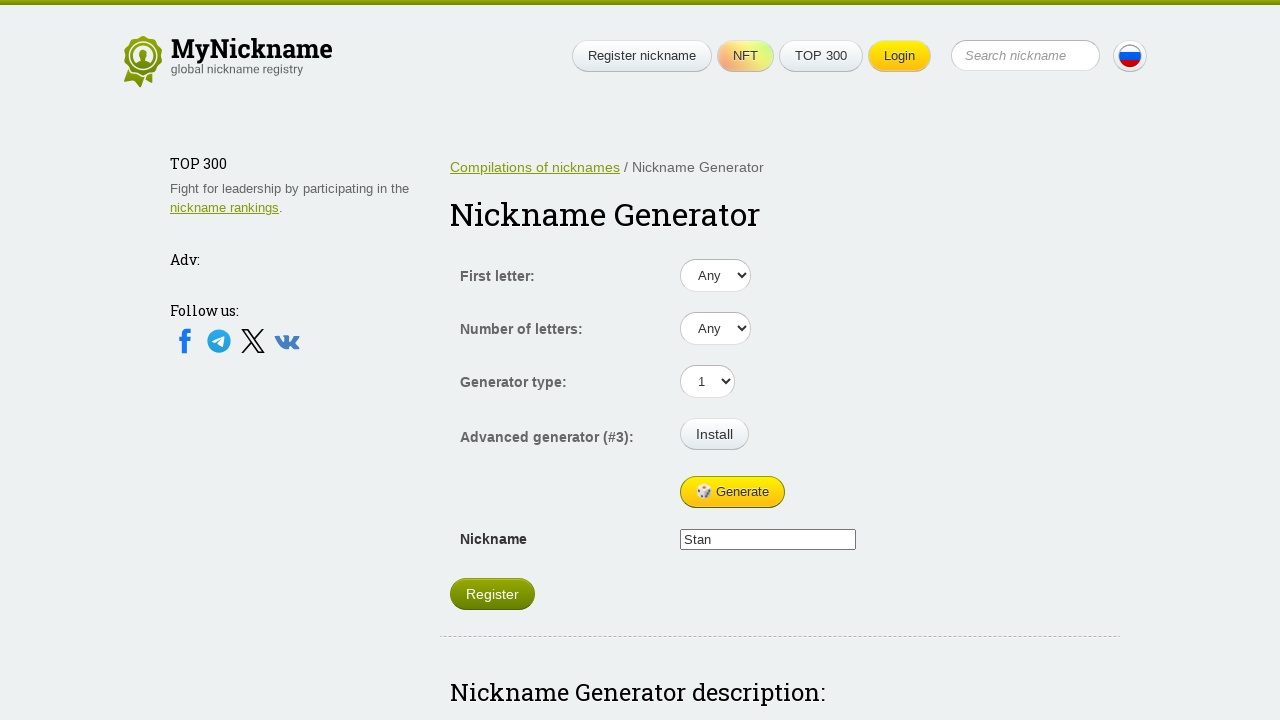

Waited 500ms before next generation
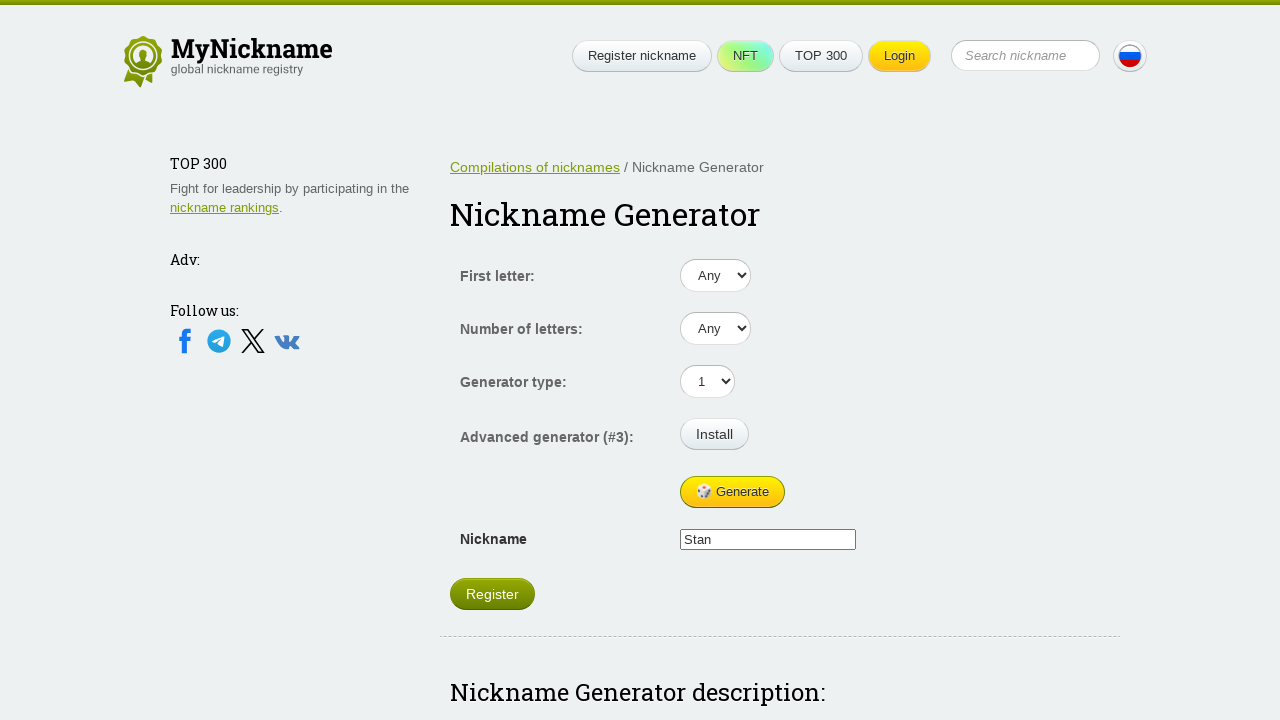

Clicked the generate button to generate a nickname at (732, 492) on xpath=//html/body/div[1]/div[1]/div[1]/div[2]/form/table/tbody/tr[5]/td[2]/input
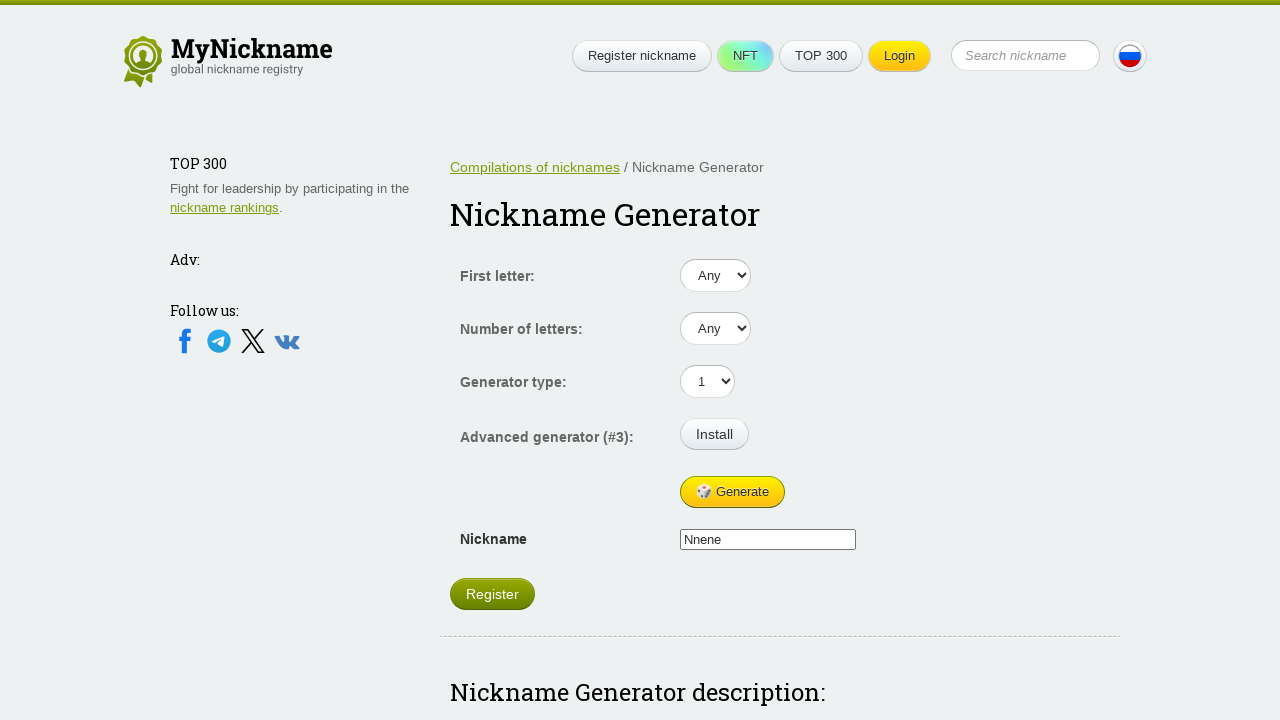

Waited for nickname generation result to load
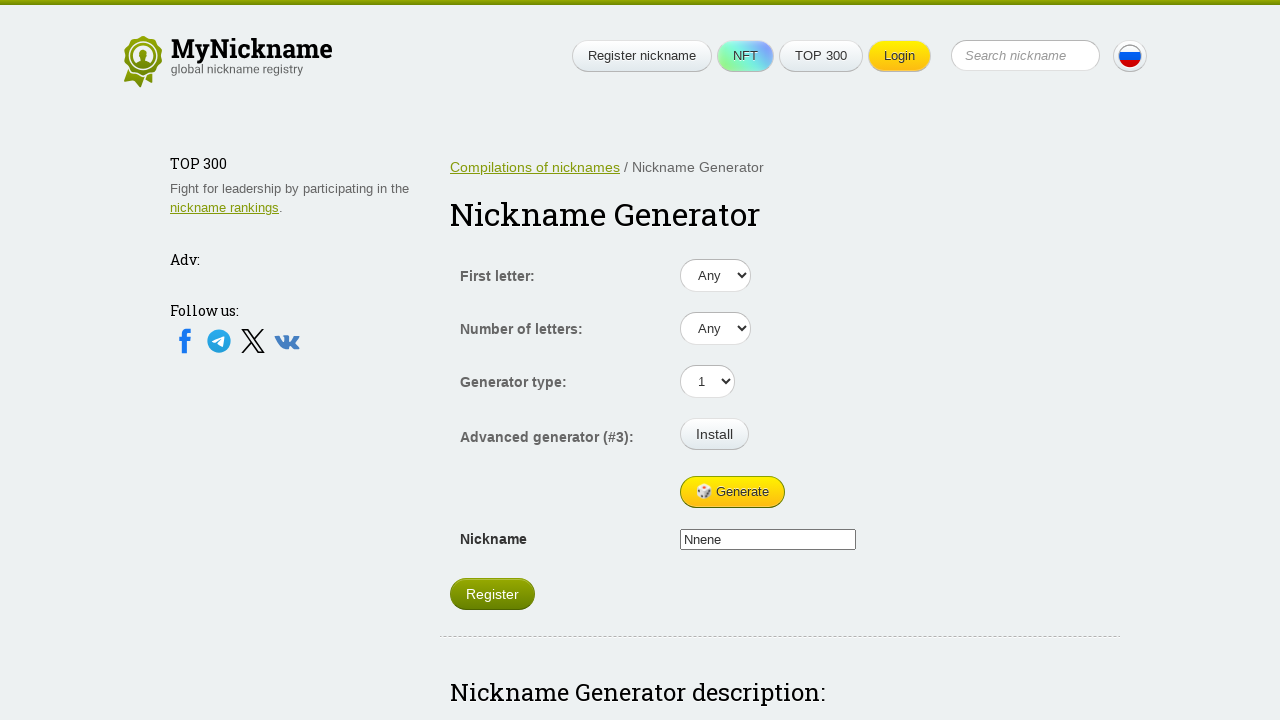

Waited 500ms before next generation
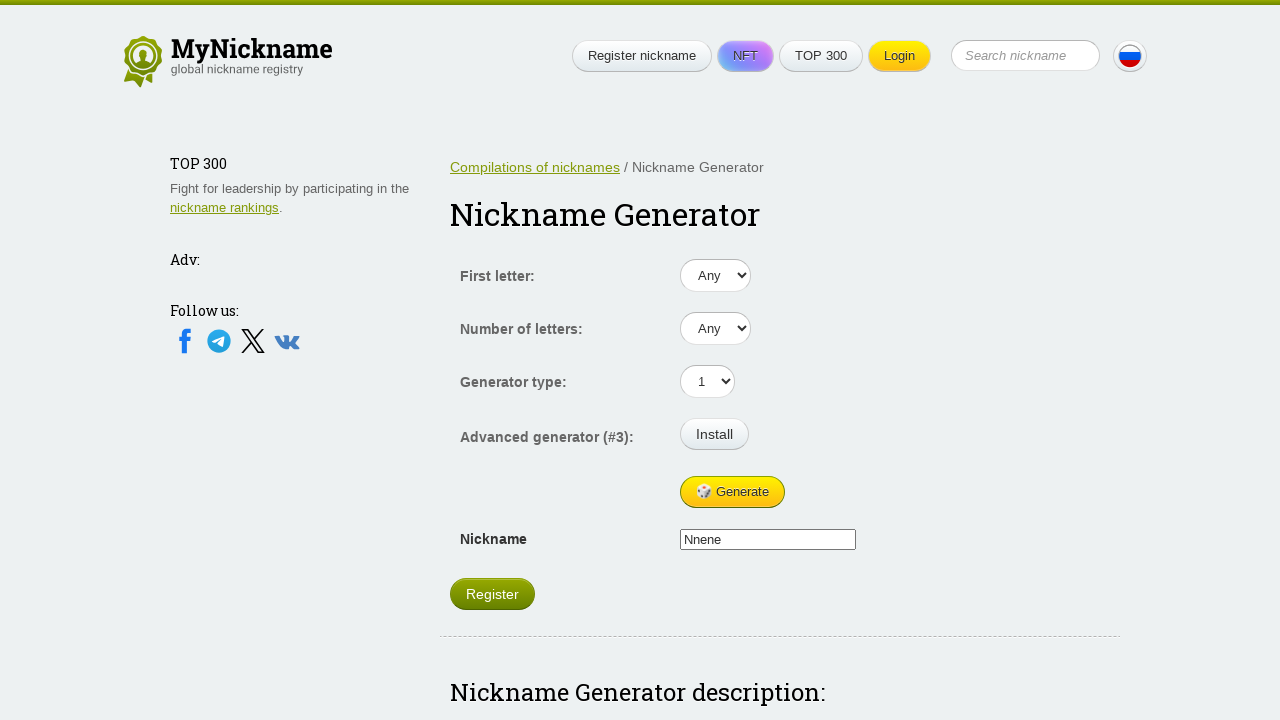

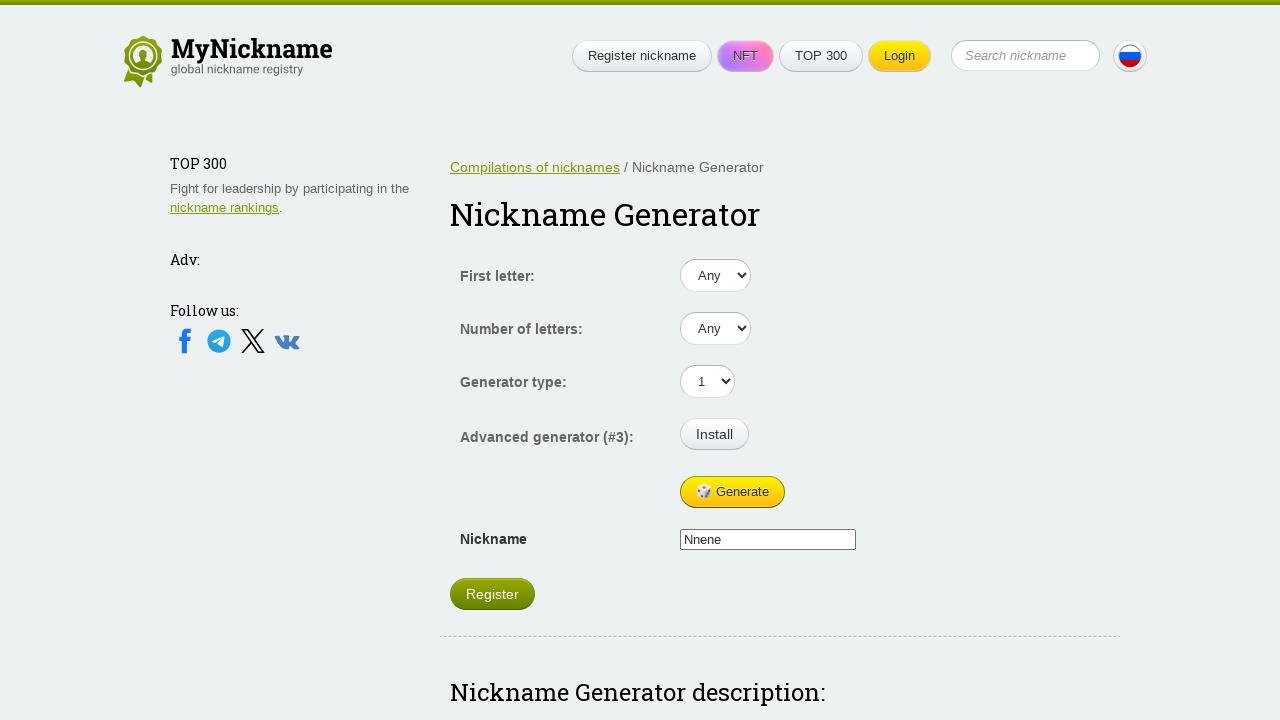